Tests radio button interaction by locating all language radio buttons and clicking the one with value "RUBY"

Starting URL: http://seleniumpractise.blogspot.in/2016/08/how-to-automate-radio-button-in.html

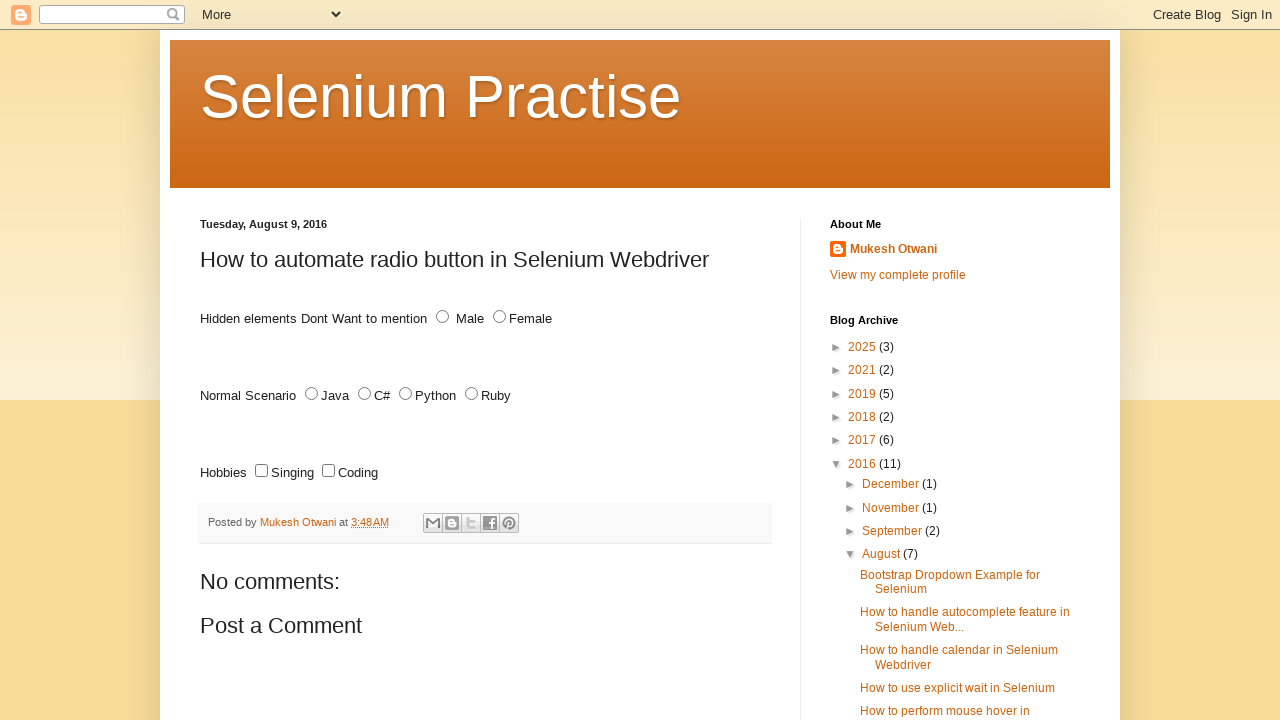

Located all language radio buttons with name='lang'
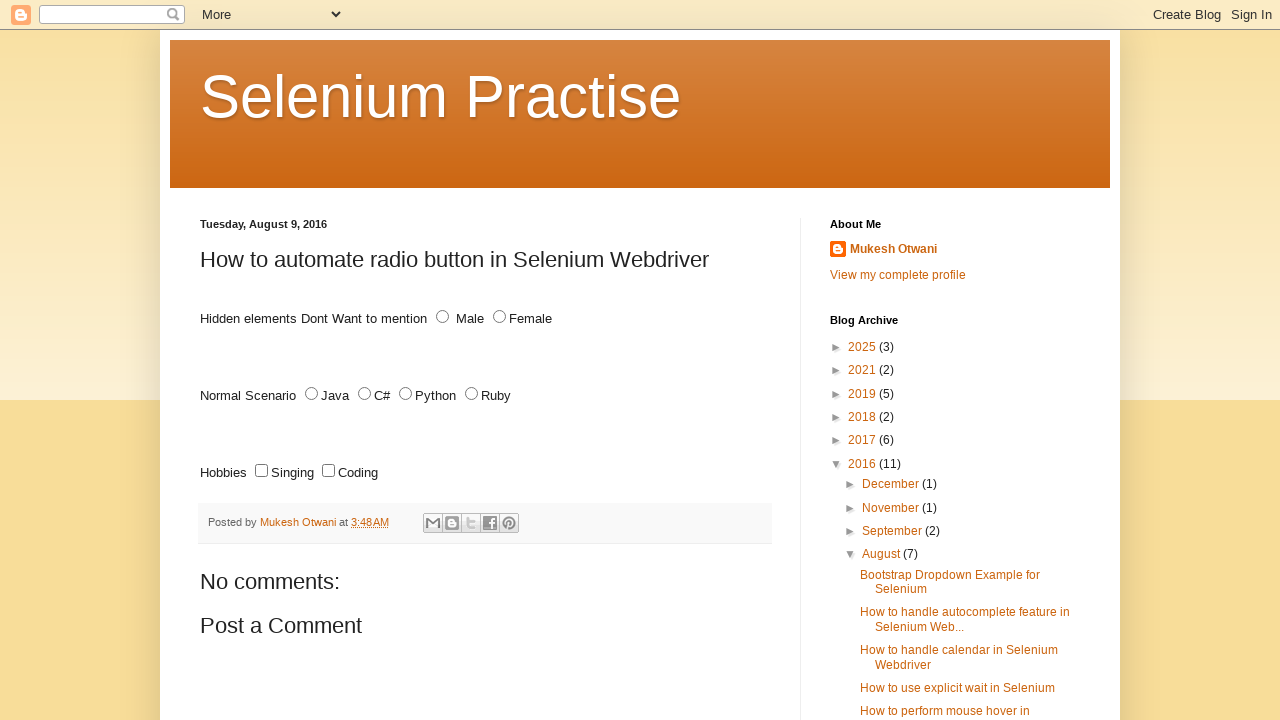

Retrieved value attribute from radio button: JAVA
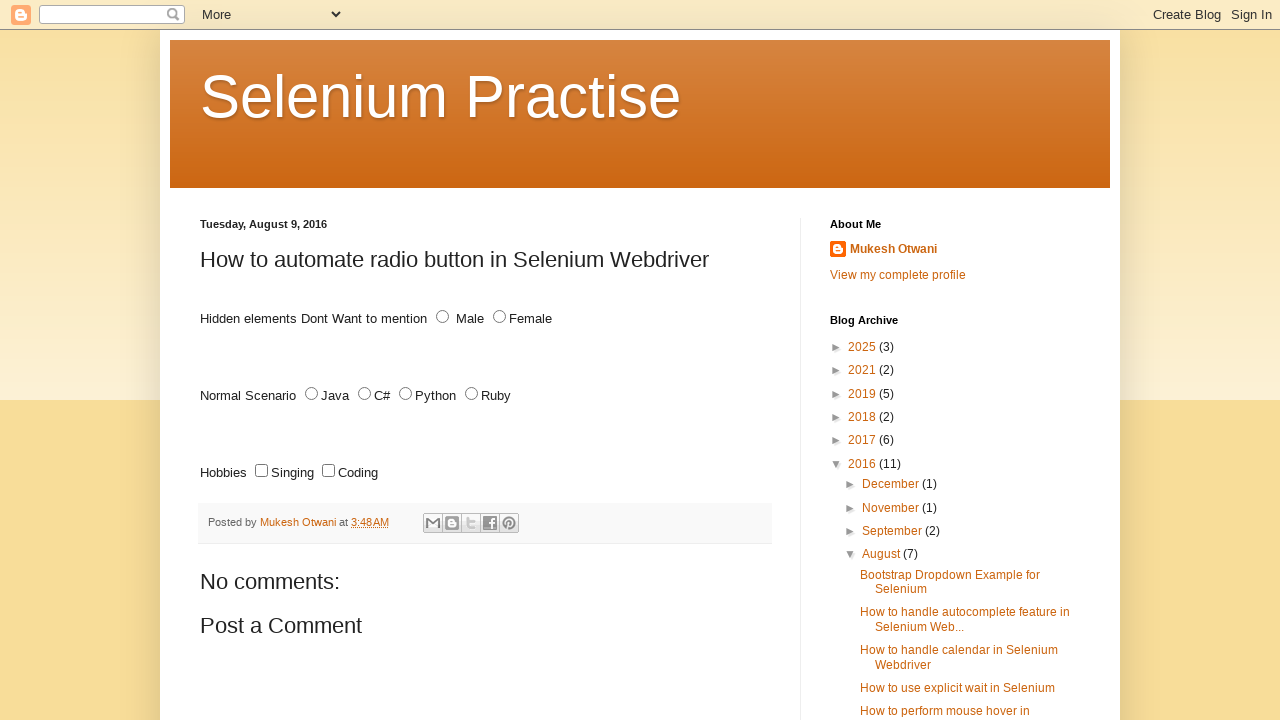

Retrieved value attribute from radio button: C#
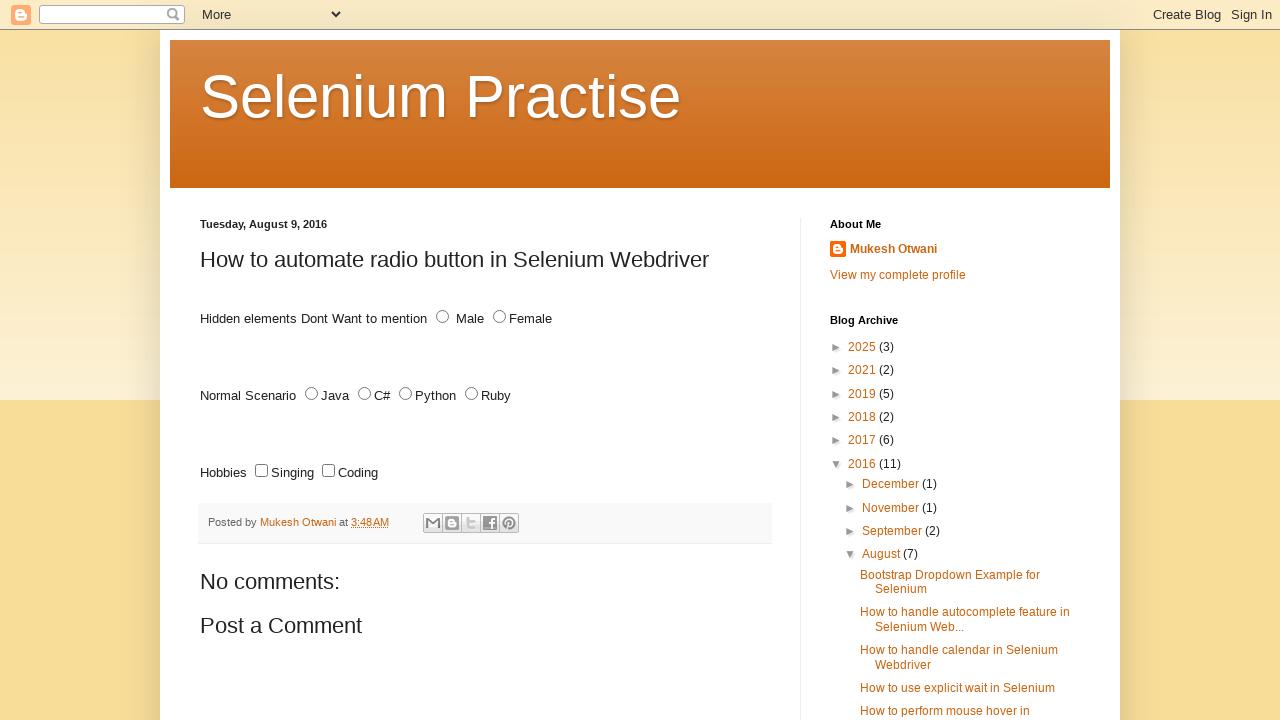

Retrieved value attribute from radio button: PYTHON
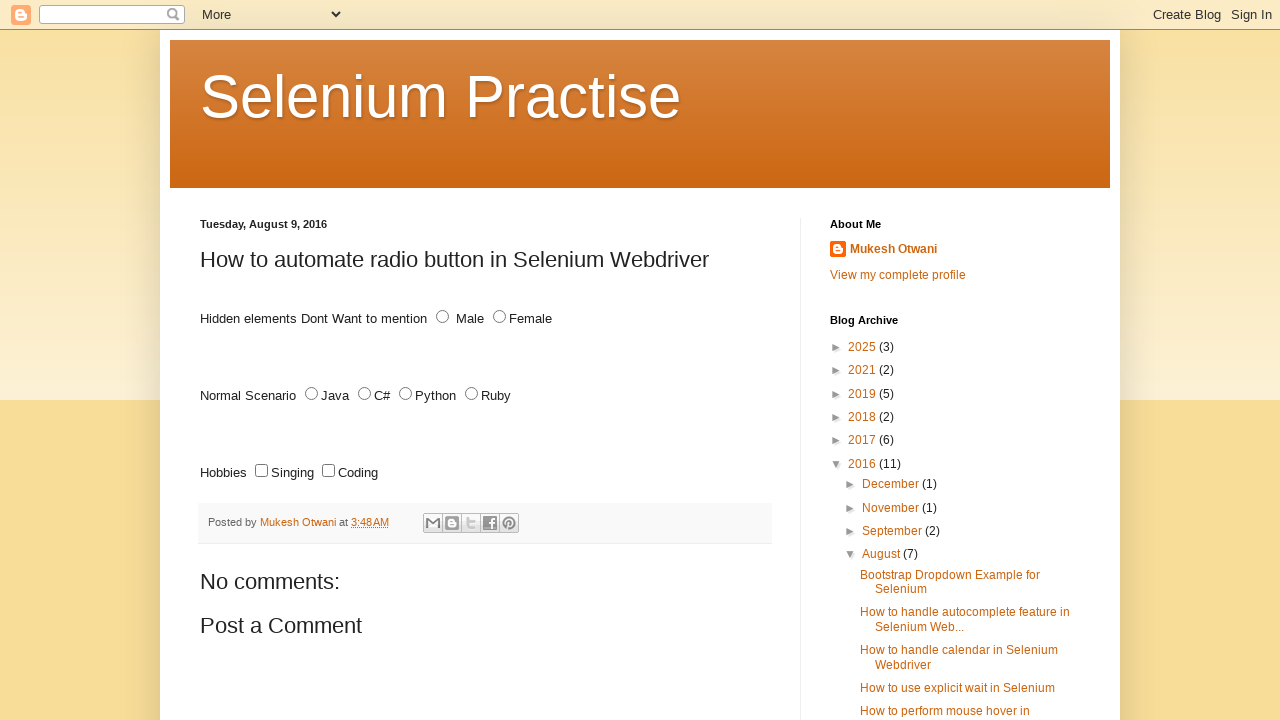

Retrieved value attribute from radio button: RUBY
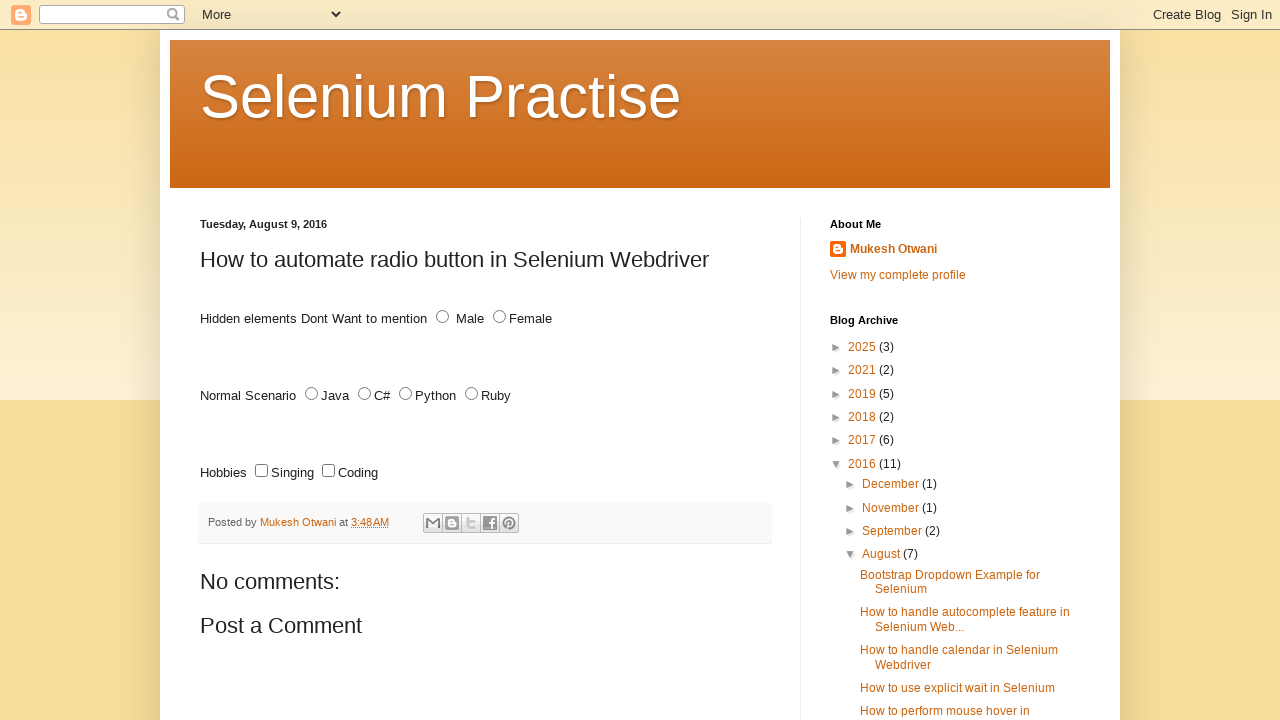

Clicked the RUBY language radio button at (472, 394) on input[name='lang'][type='radio'] >> nth=3
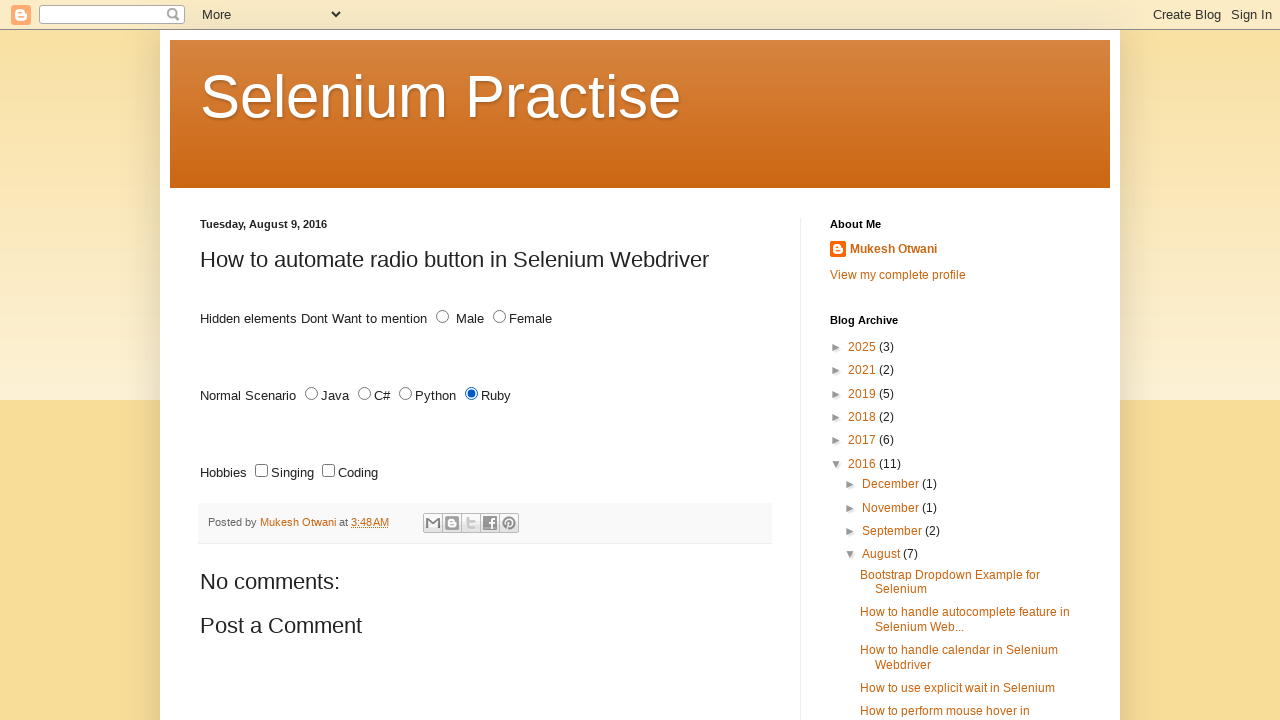

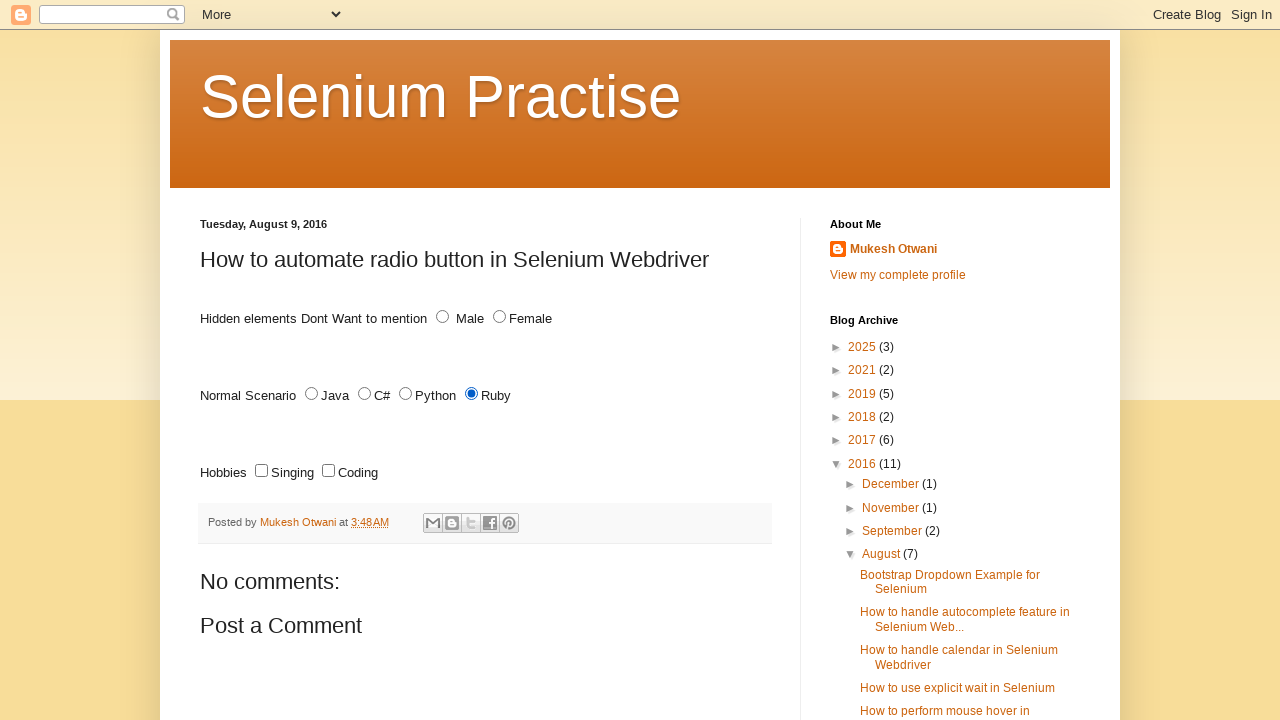